Tests radio button and checkbox selection behavior by clicking elements and verifying their selected state

Starting URL: https://automationfc.github.io/basic-form/index.html

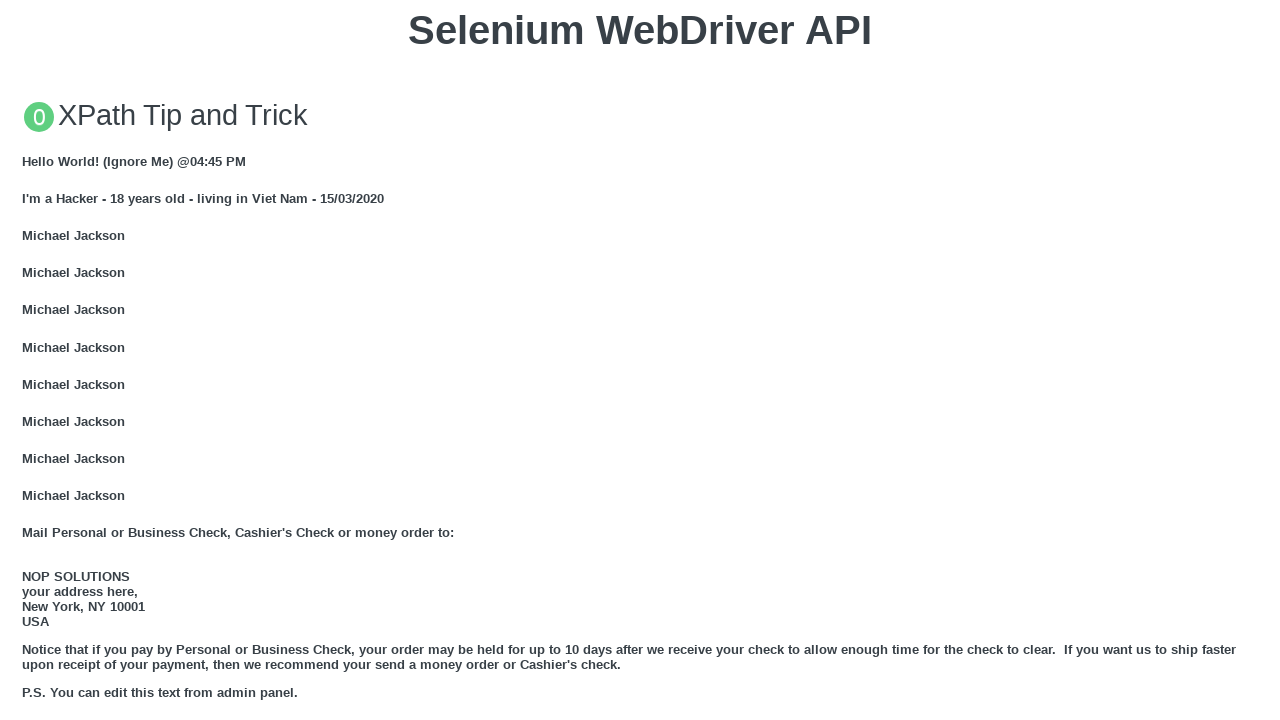

Clicked on under_18 radio button at (28, 360) on #under_18
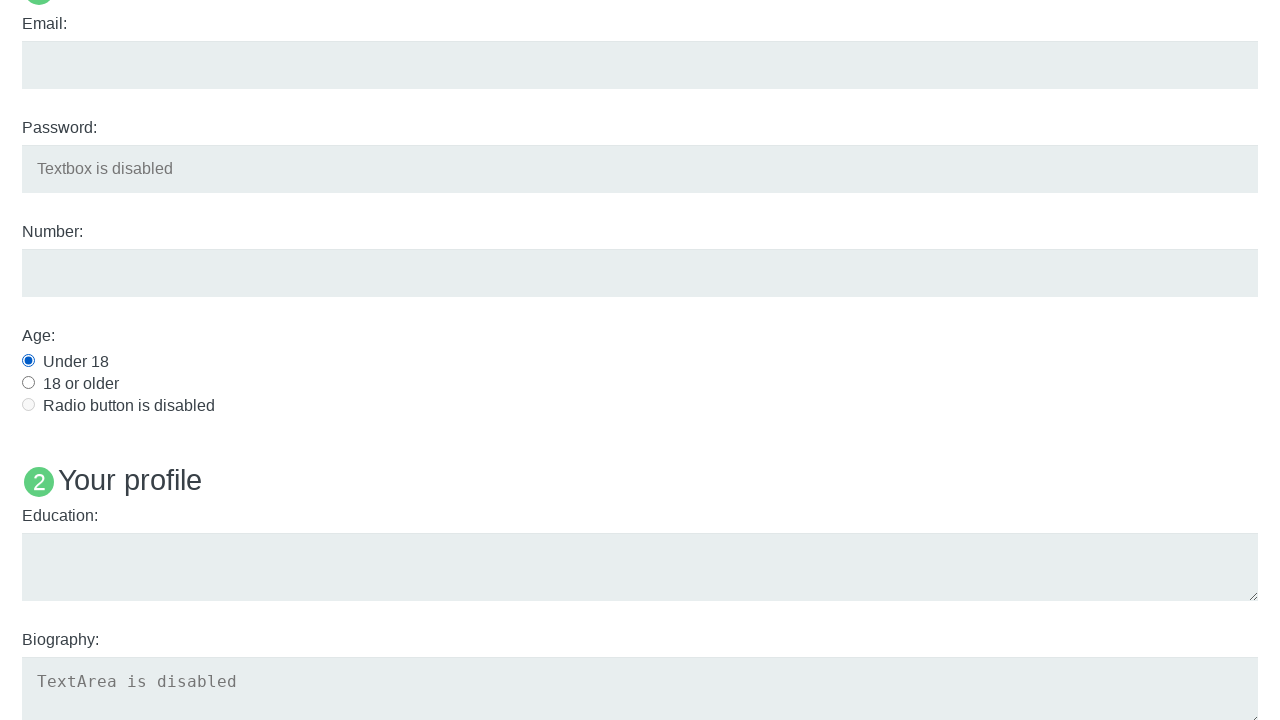

Clicked on development checkbox at (28, 361) on #development
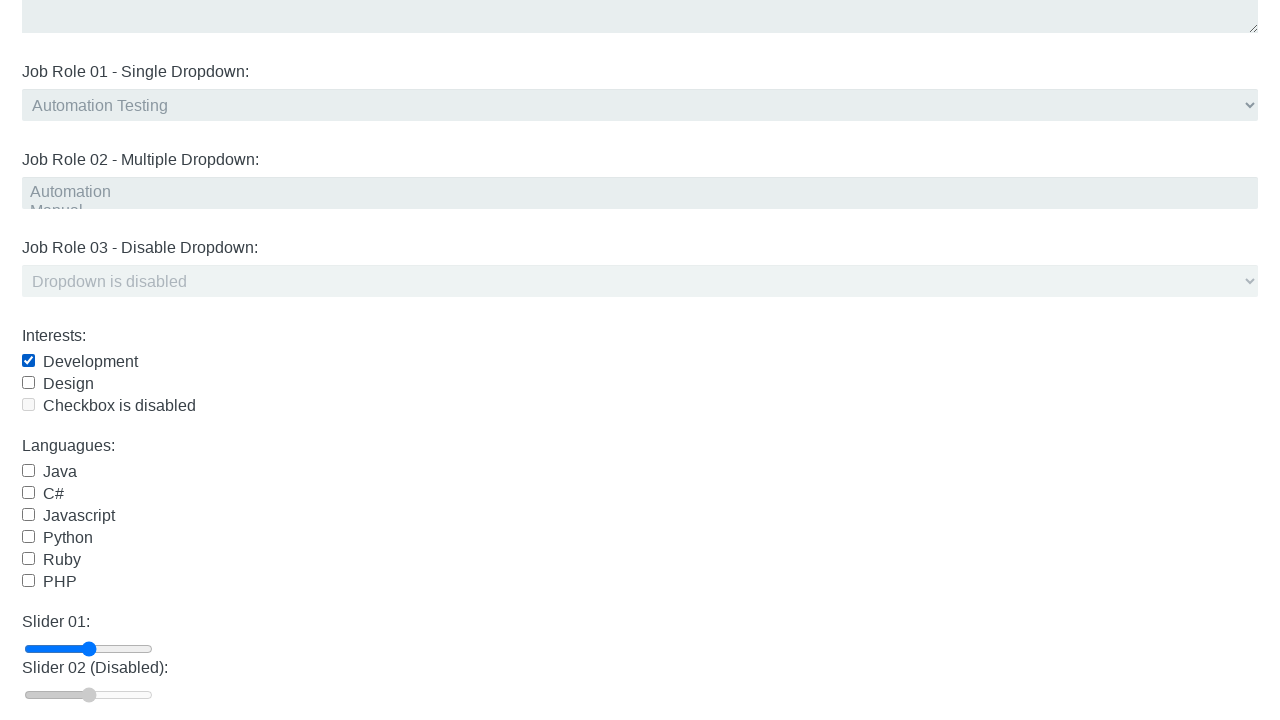

Verified under_18 radio button is checked
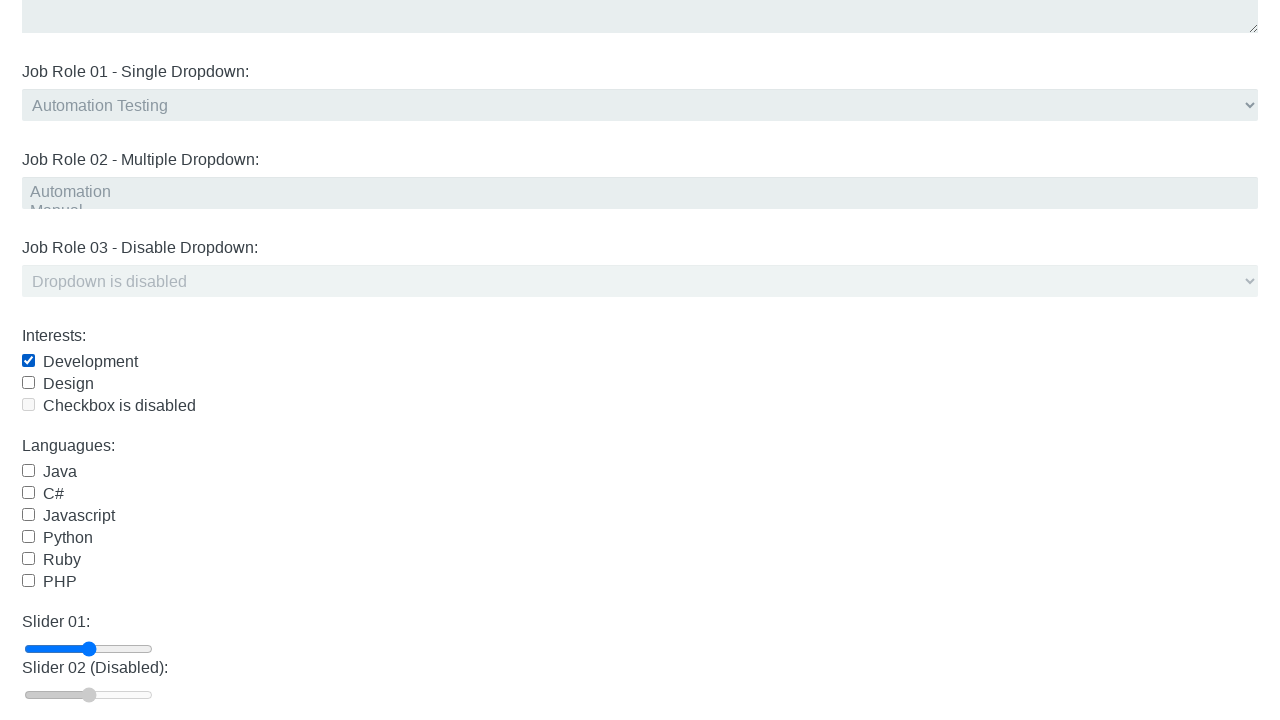

Verified development checkbox is checked
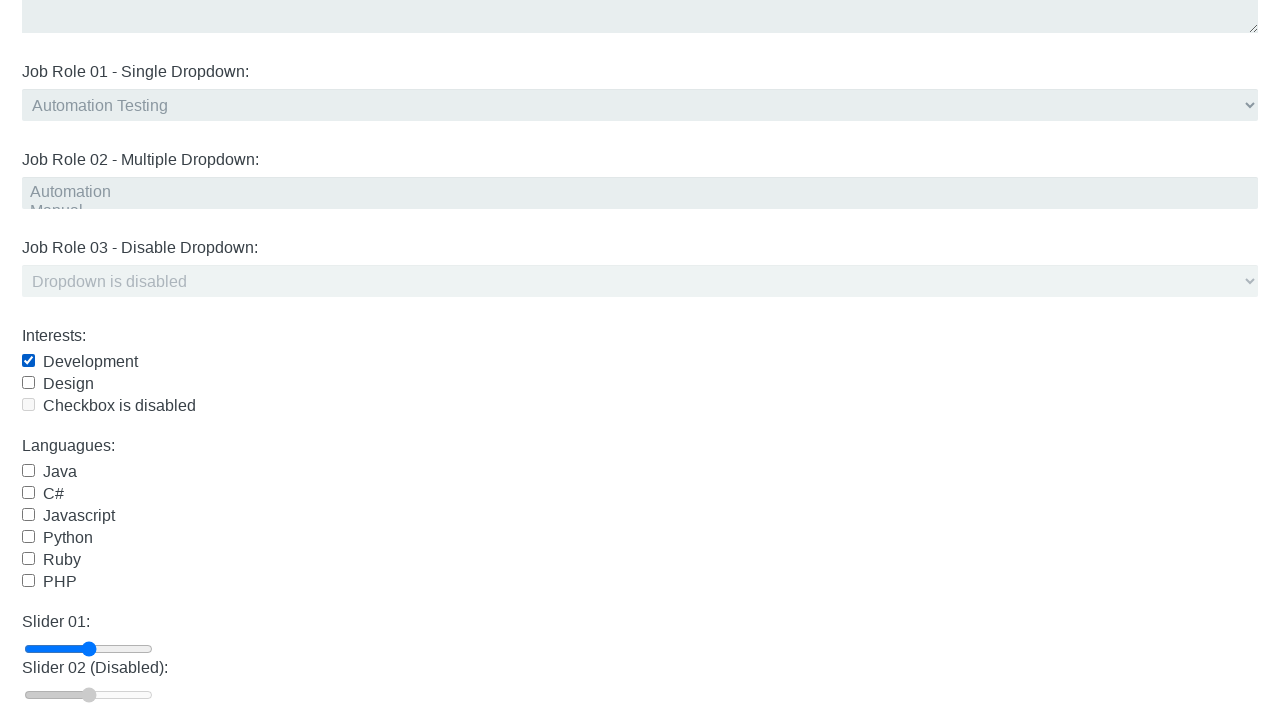

Clicked on development checkbox to deselect it at (28, 361) on #development
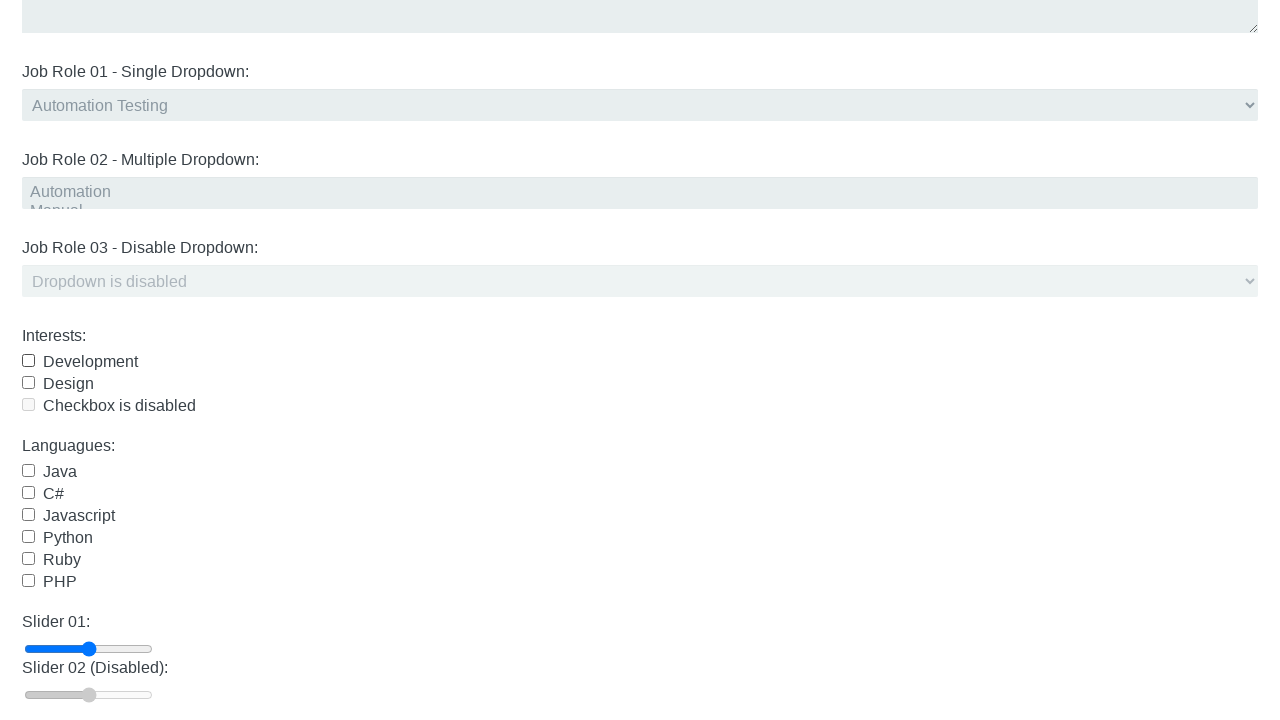

Verified development checkbox is no longer checked
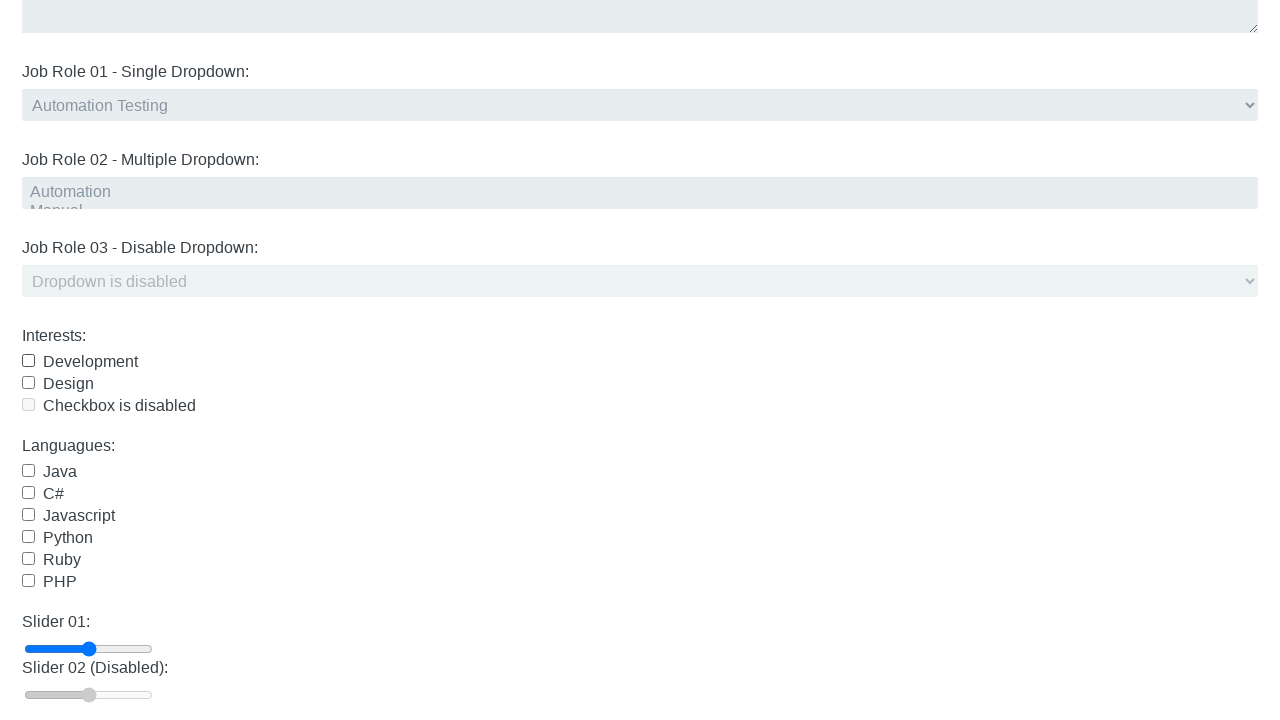

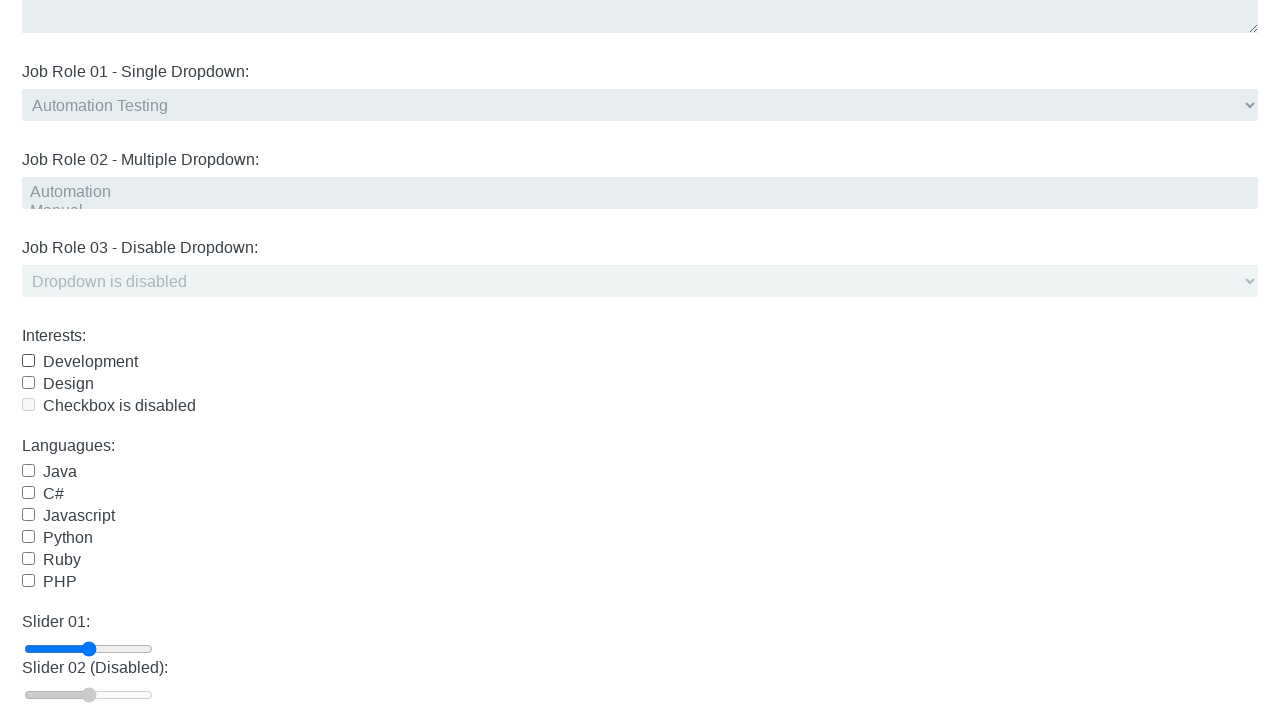